Tests a registration form by filling in first name, last name, and email fields, then submitting the form and verifying the success message is displayed.

Starting URL: http://suninjuly.github.io/registration1.html

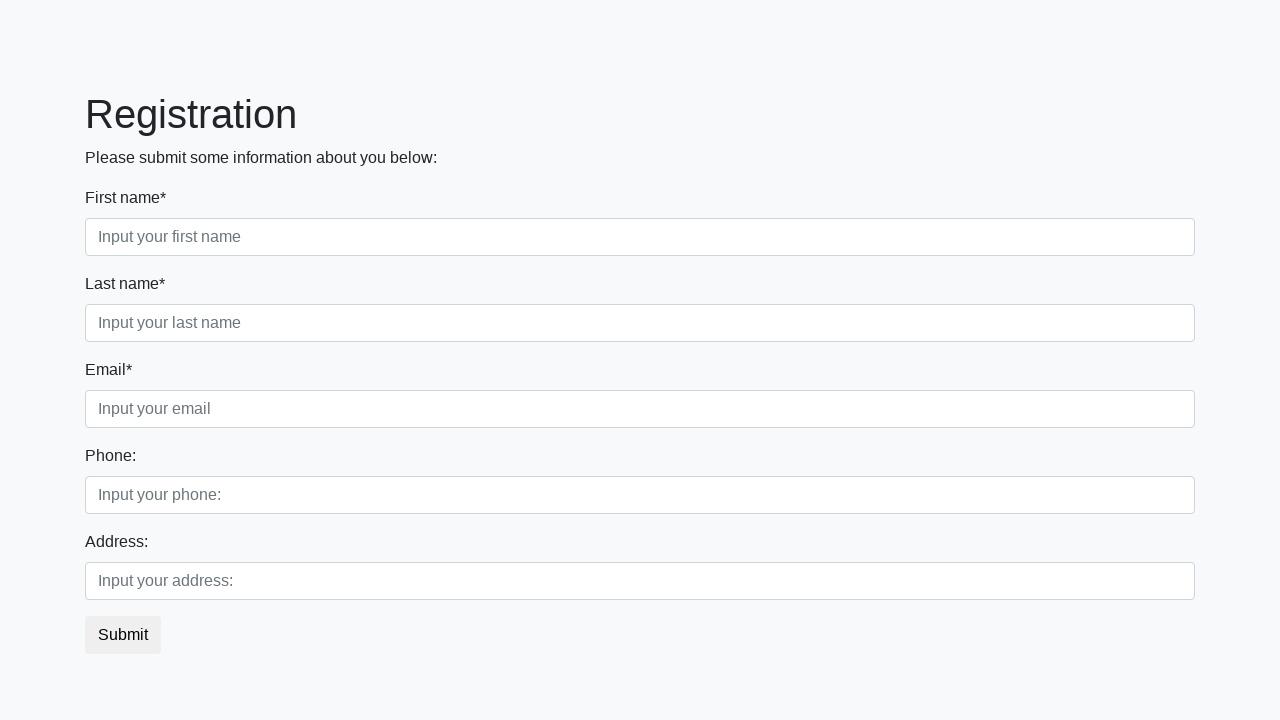

Filled first name field with 'Ivan' on input[placeholder='Input your first name']
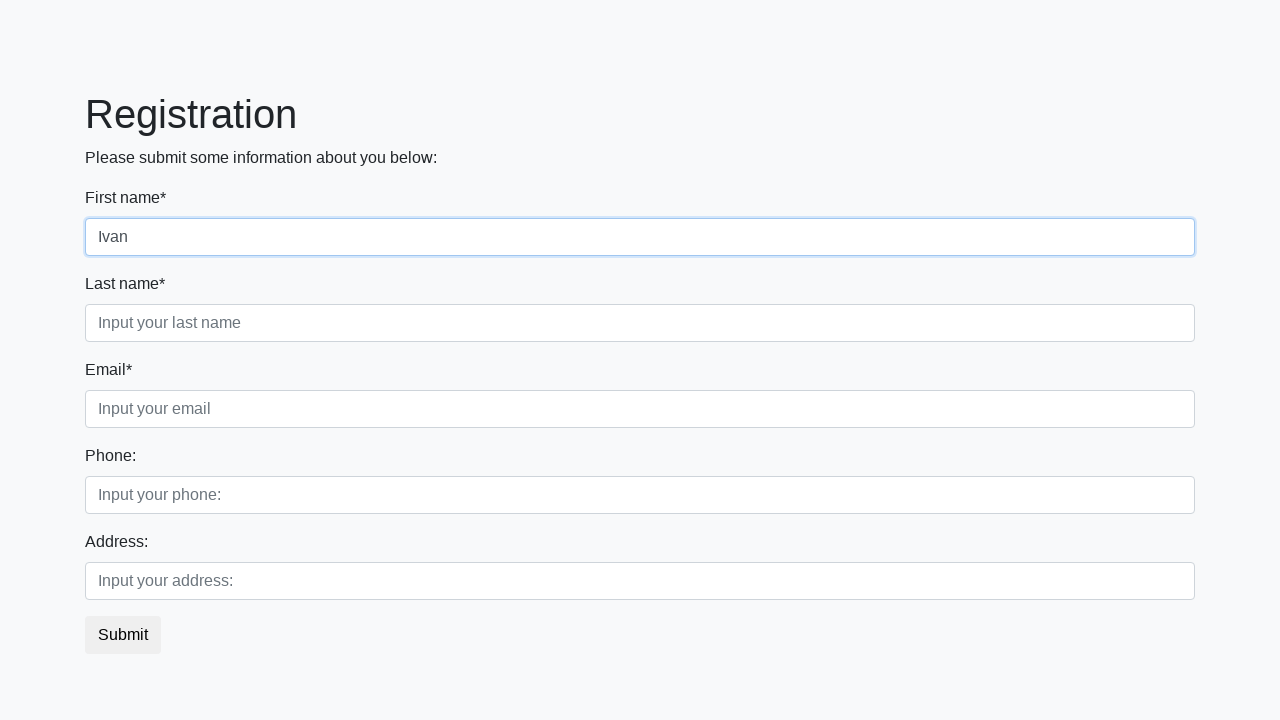

Filled last name field with 'Petrov' on div.form-group.second_class .form-control.second
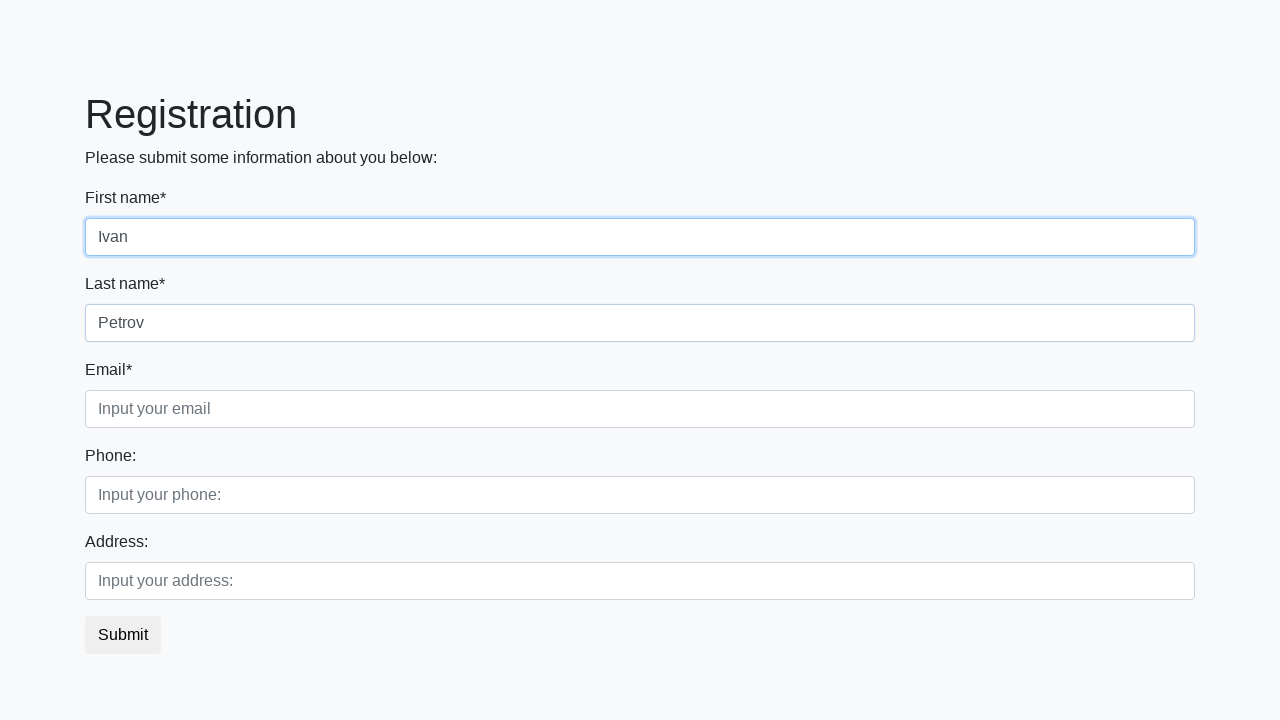

Filled email field with 'mishka@rambler.ru' on .form-control.third
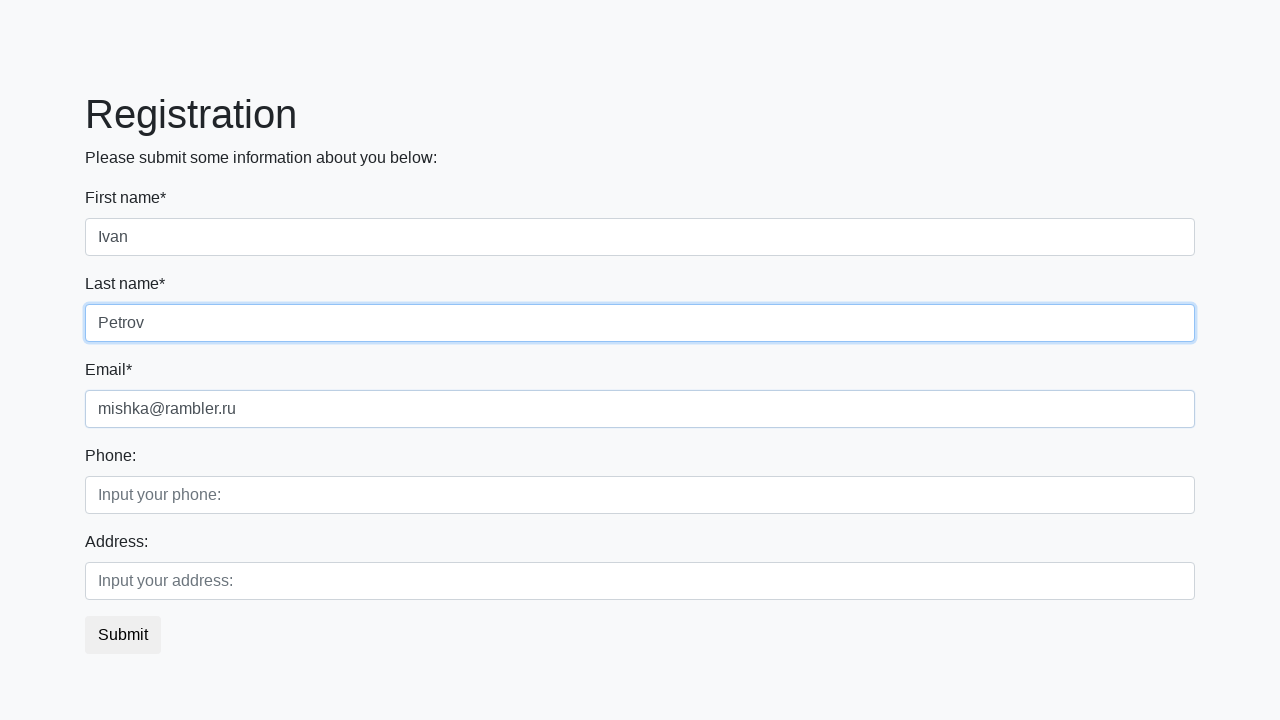

Clicked submit button to register at (123, 635) on button.btn
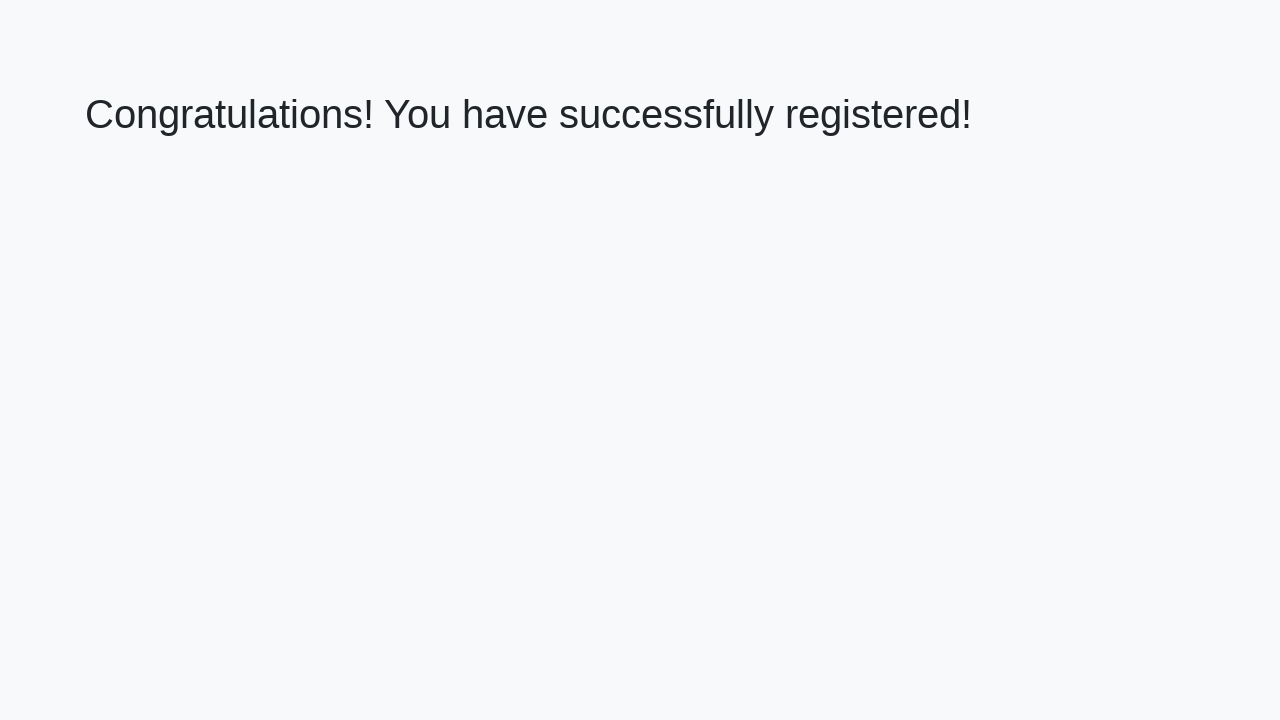

Success message heading loaded
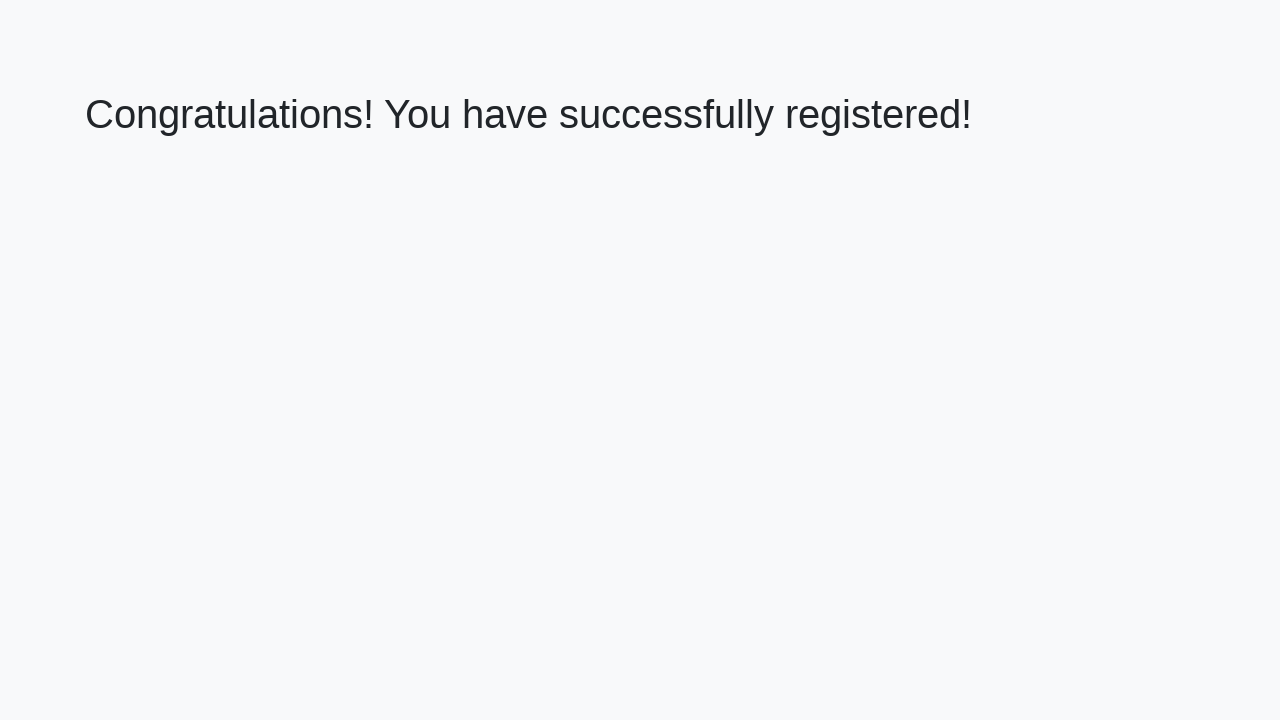

Retrieved success message text
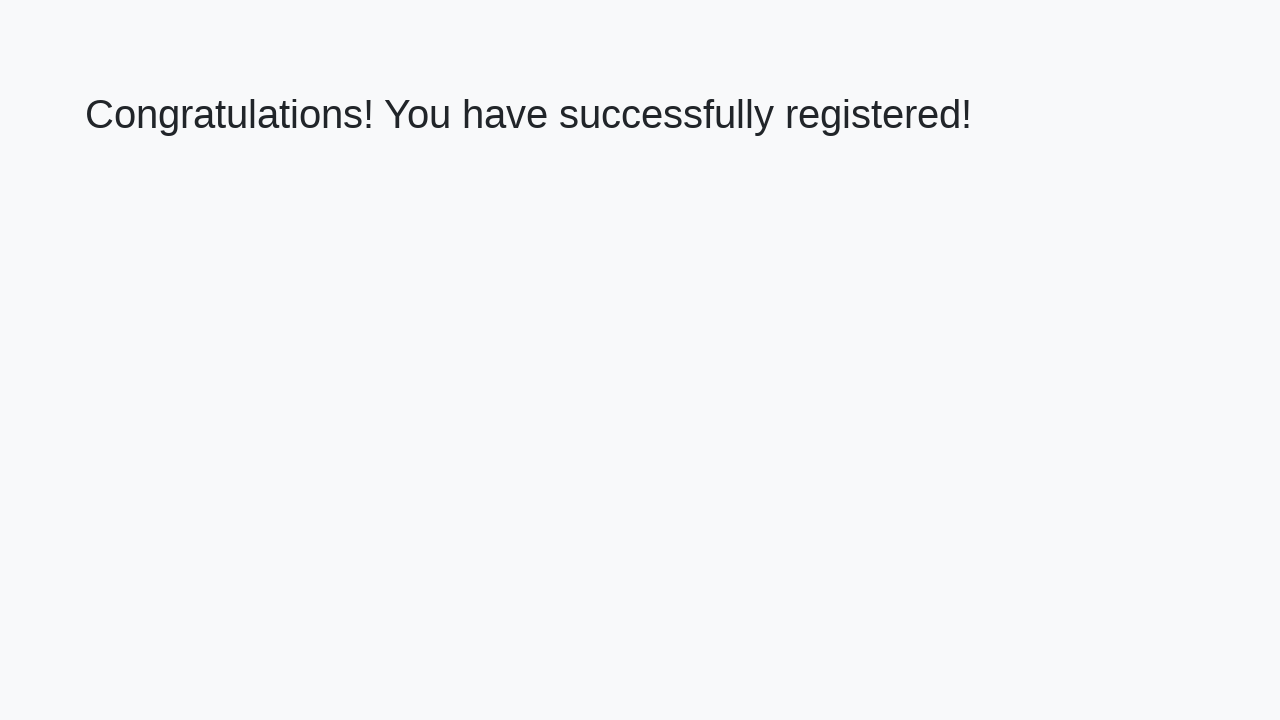

Verified success message matches expected text
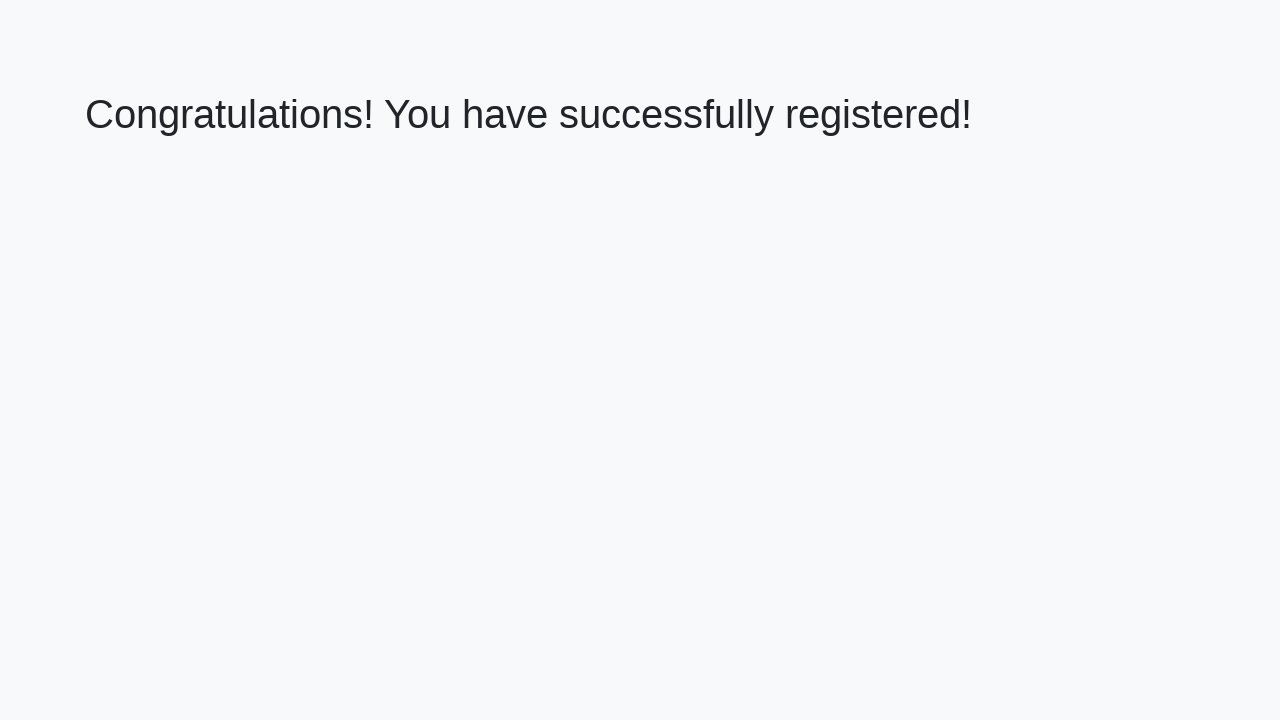

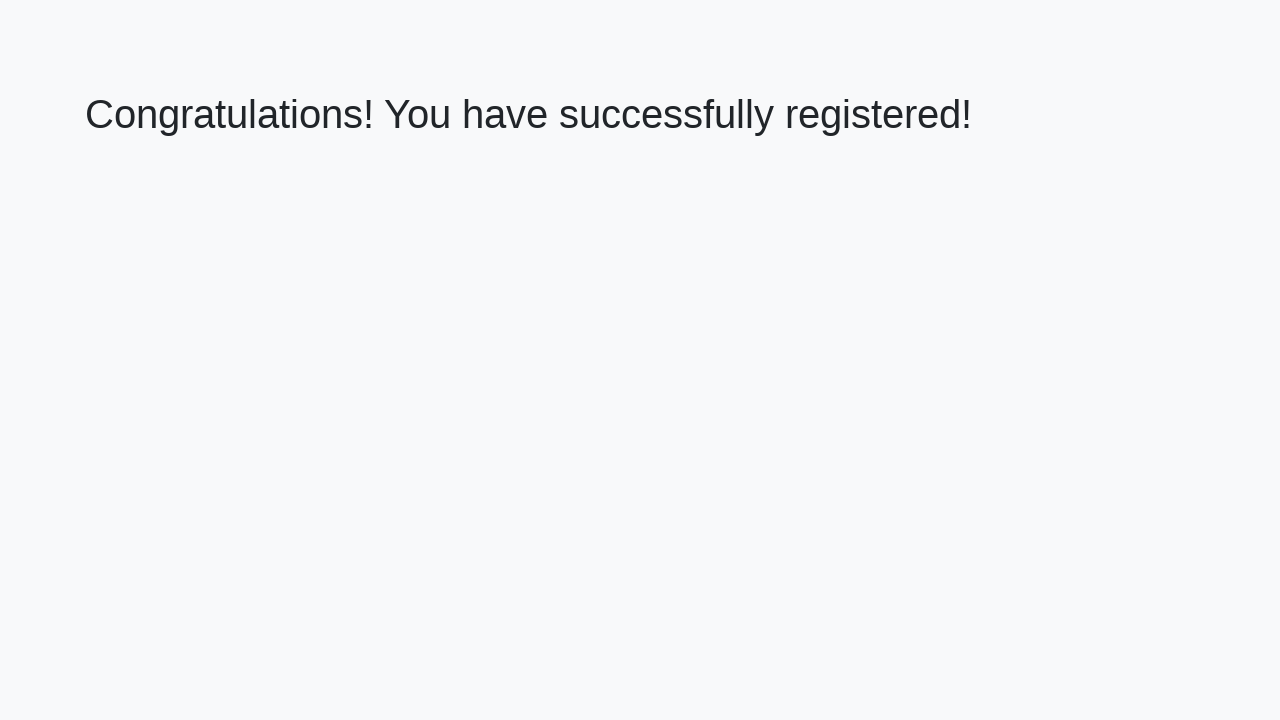